Tests JavaScript alert/prompt handling by clicking a button to trigger a JS prompt, entering text into the prompt, and accepting it

Starting URL: https://the-internet.herokuapp.com/javascript_alerts

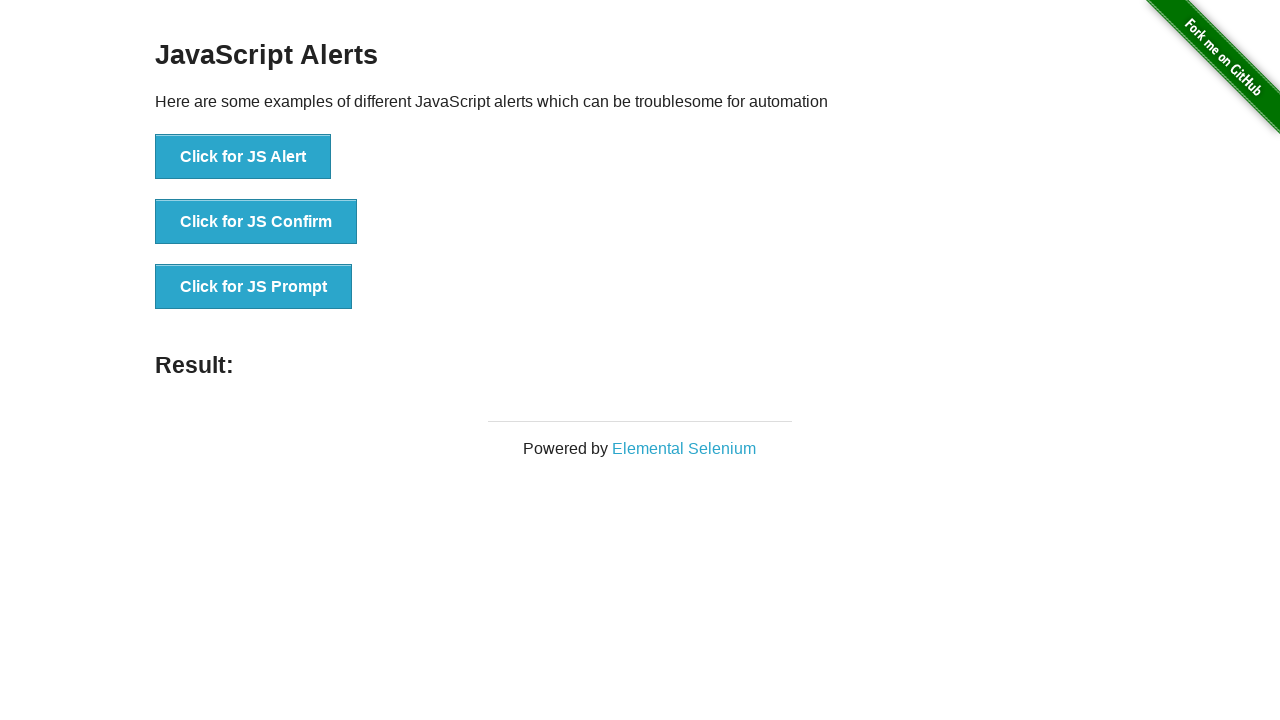

Clicked 'Click for JS Prompt' button to trigger JavaScript prompt at (254, 287) on xpath=//button[normalize-space()='Click for JS Prompt']
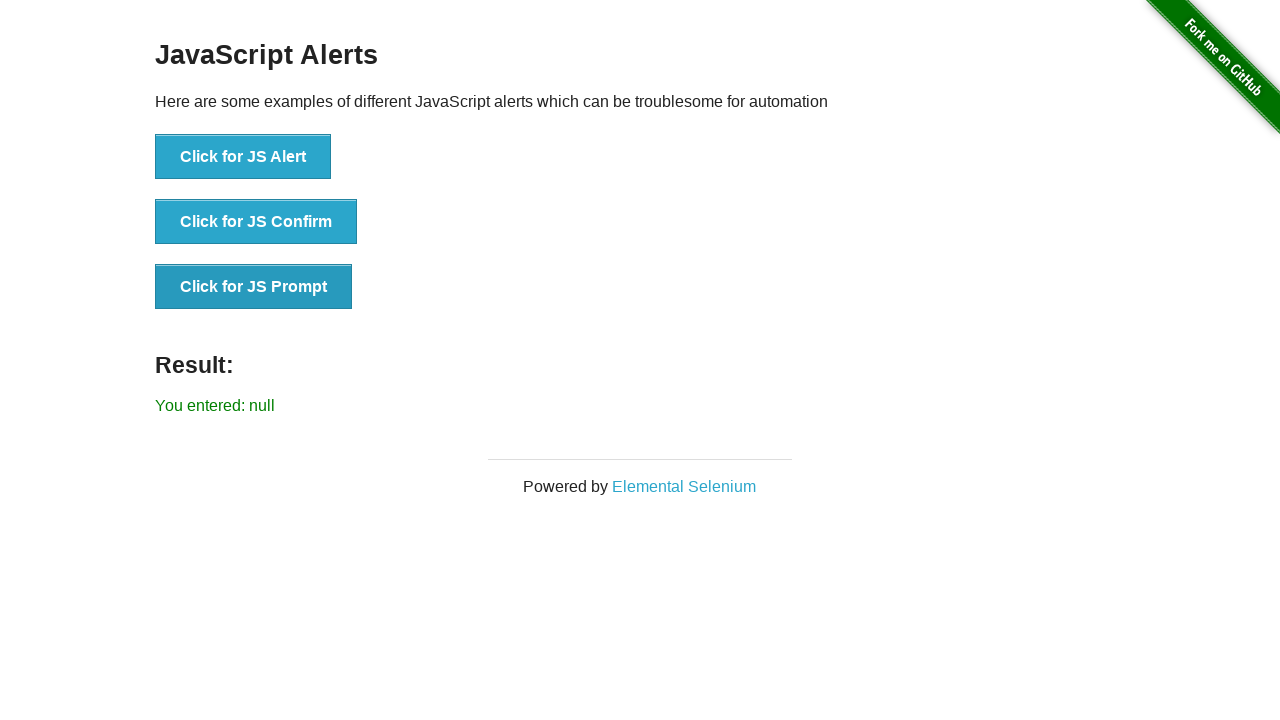

Registered dialog handler to accept prompt with text 'TestUser42'
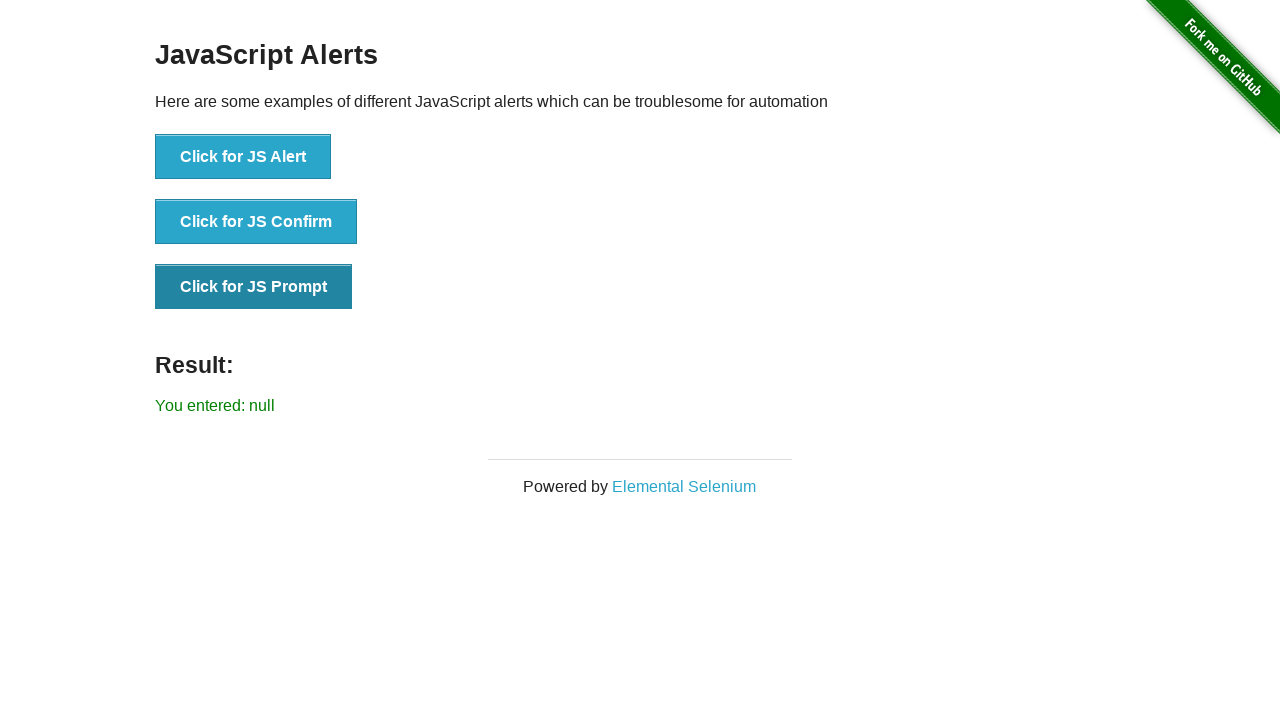

Clicked 'Click for JS Prompt' button again to trigger dialog with handler active at (254, 287) on xpath=//button[normalize-space()='Click for JS Prompt']
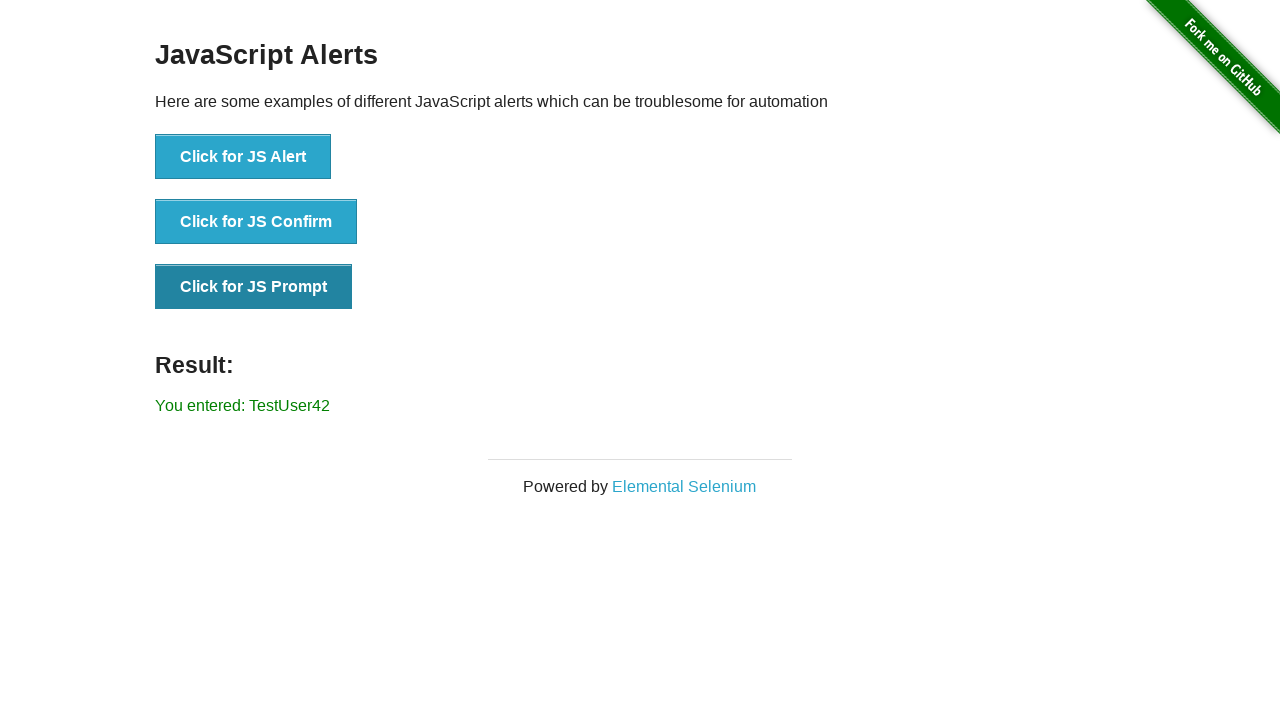

Result element appeared on page
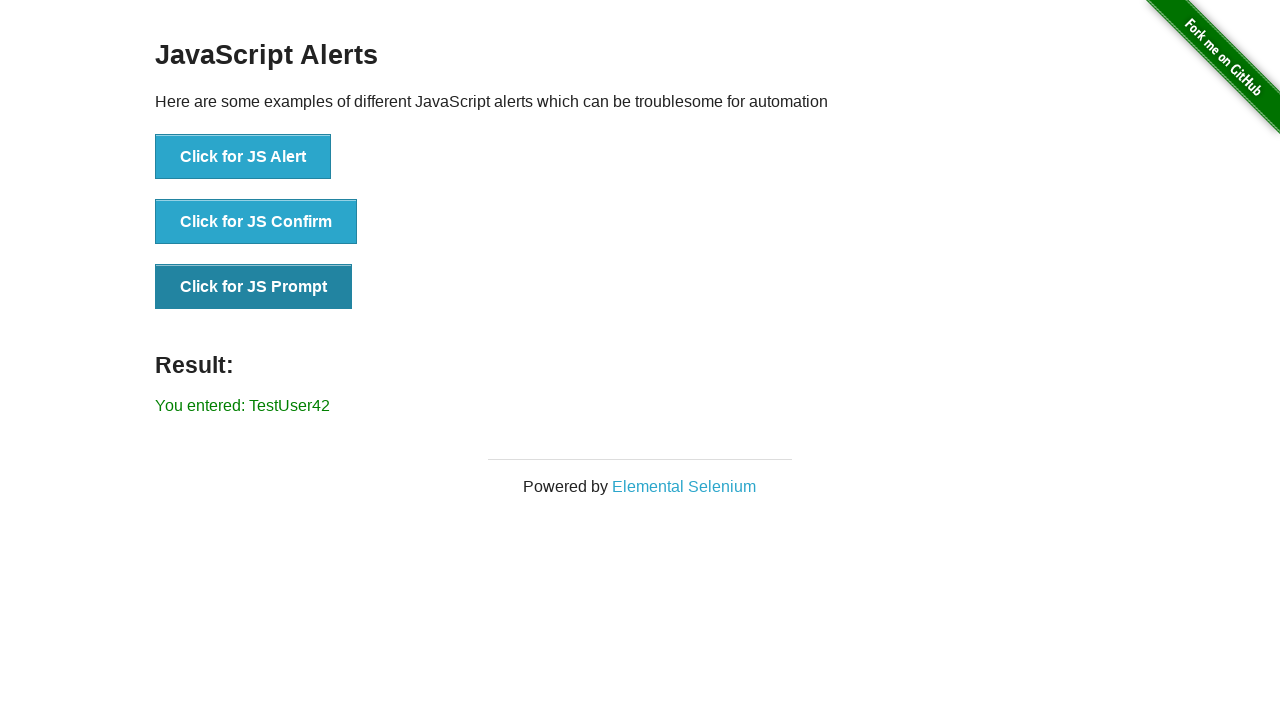

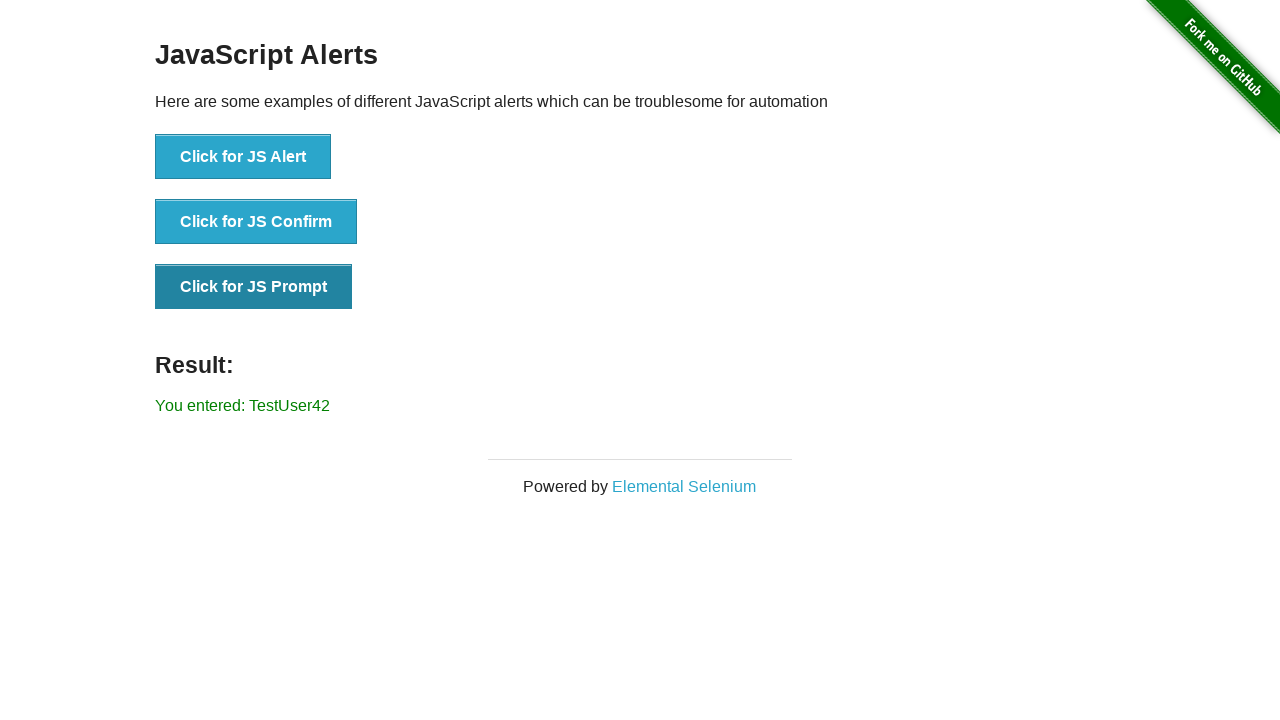